Navigates to the Easygenerator website and verifies that link elements are present on the page

Starting URL: https://easygenerator.com

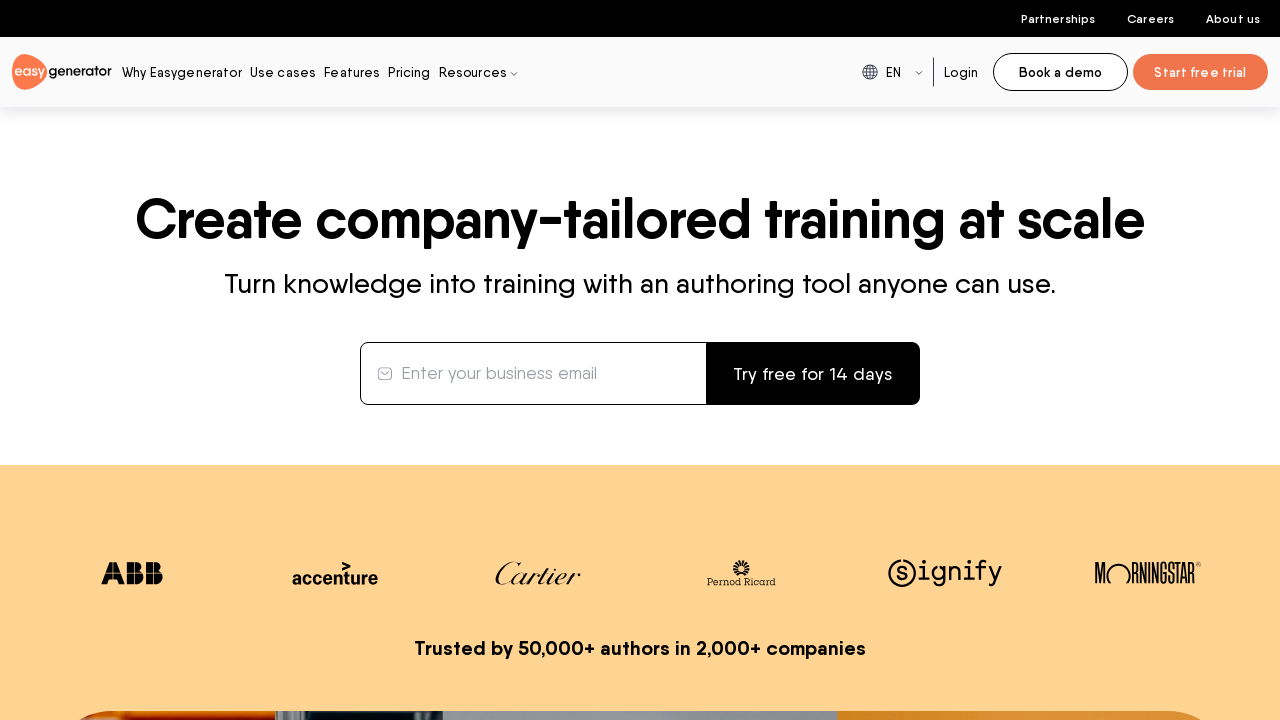

Navigated to https://easygenerator.com
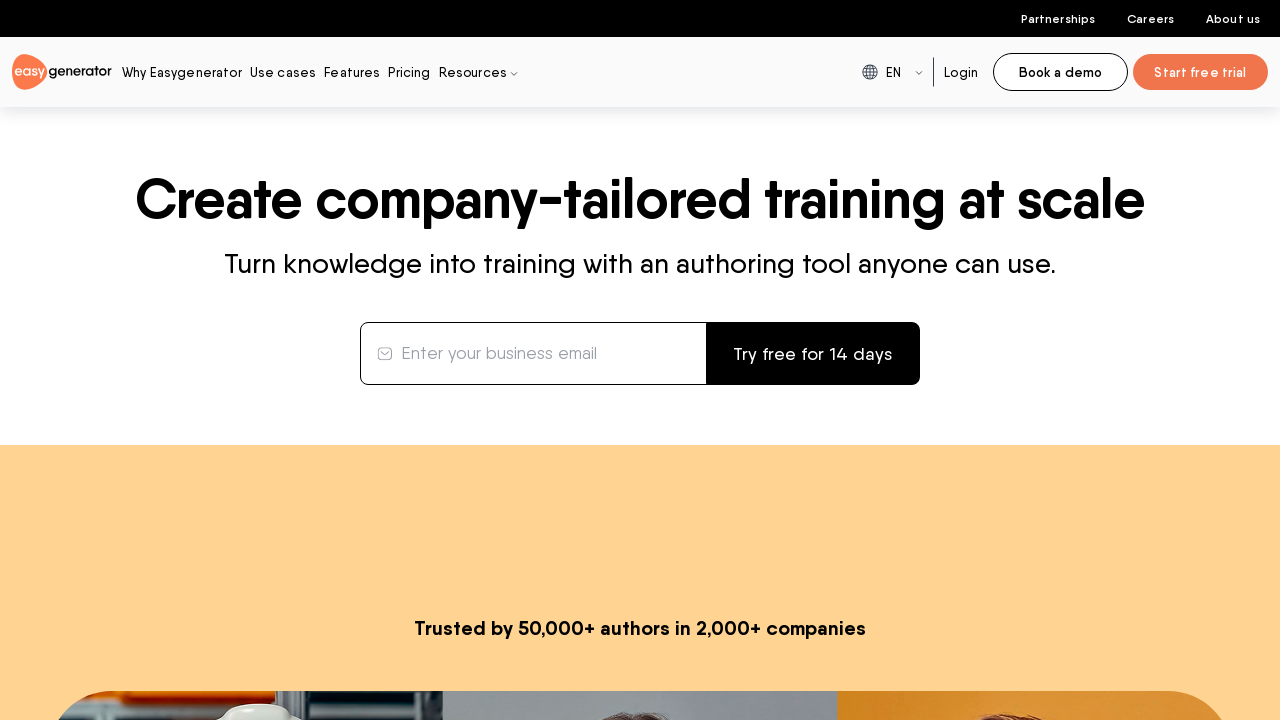

Waited for link elements to load on the page
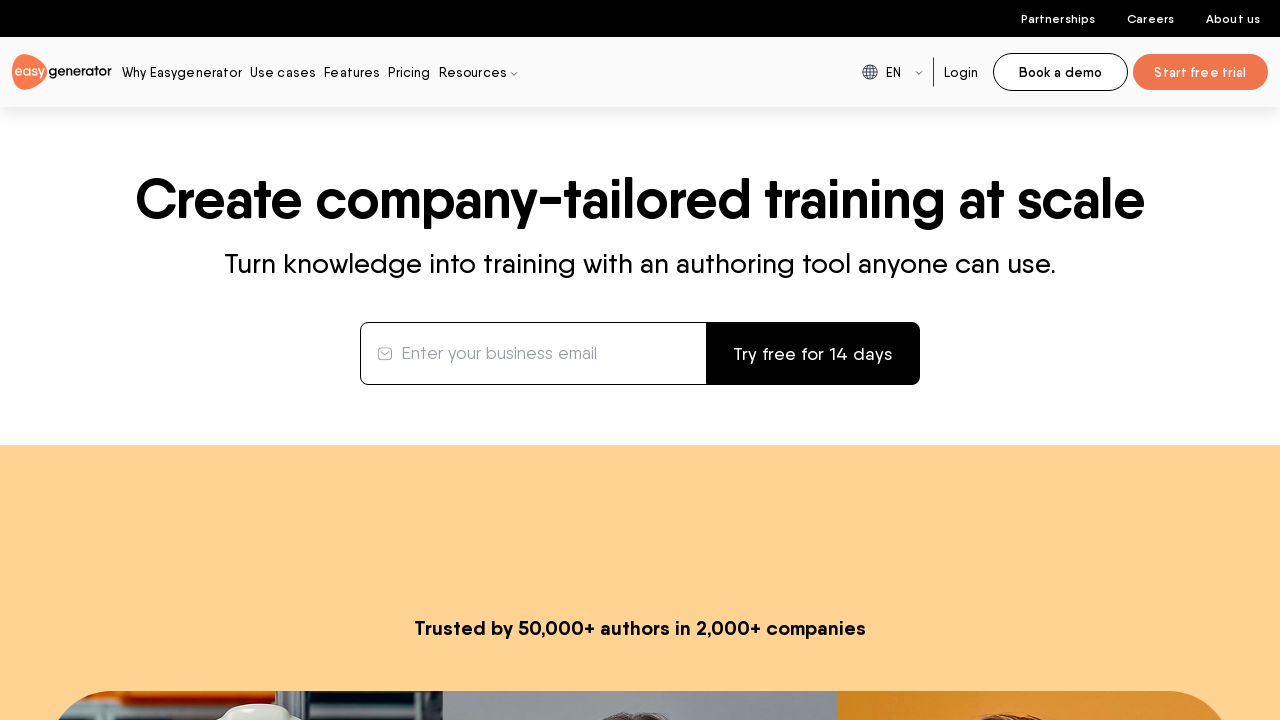

Verified that link elements are present on the page
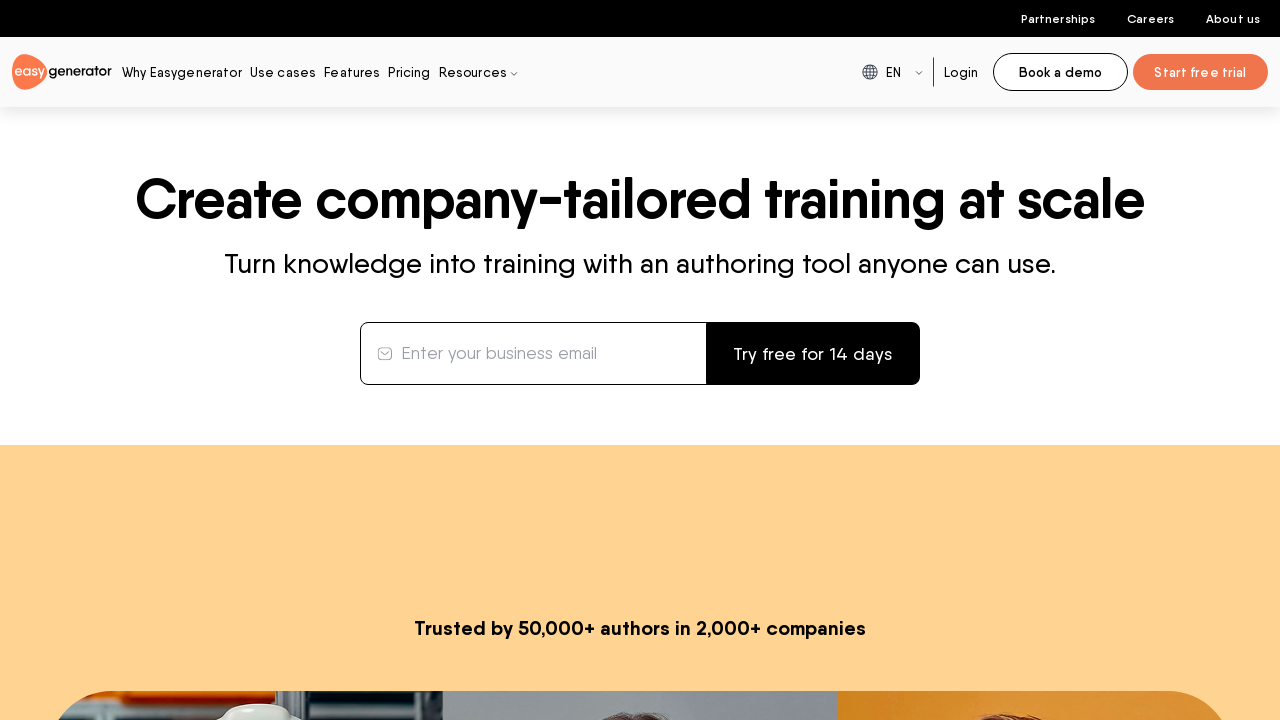

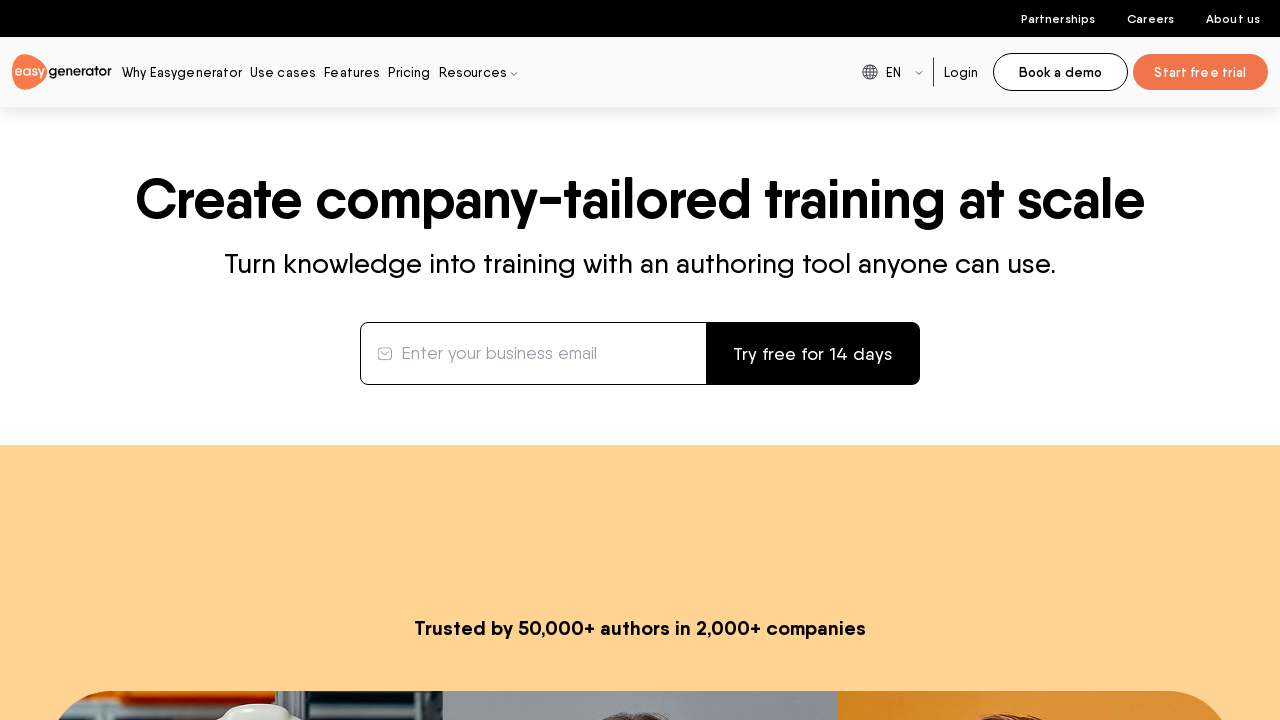